Tests navigation to login page through Book Store Application

Starting URL: https://demoqa.com

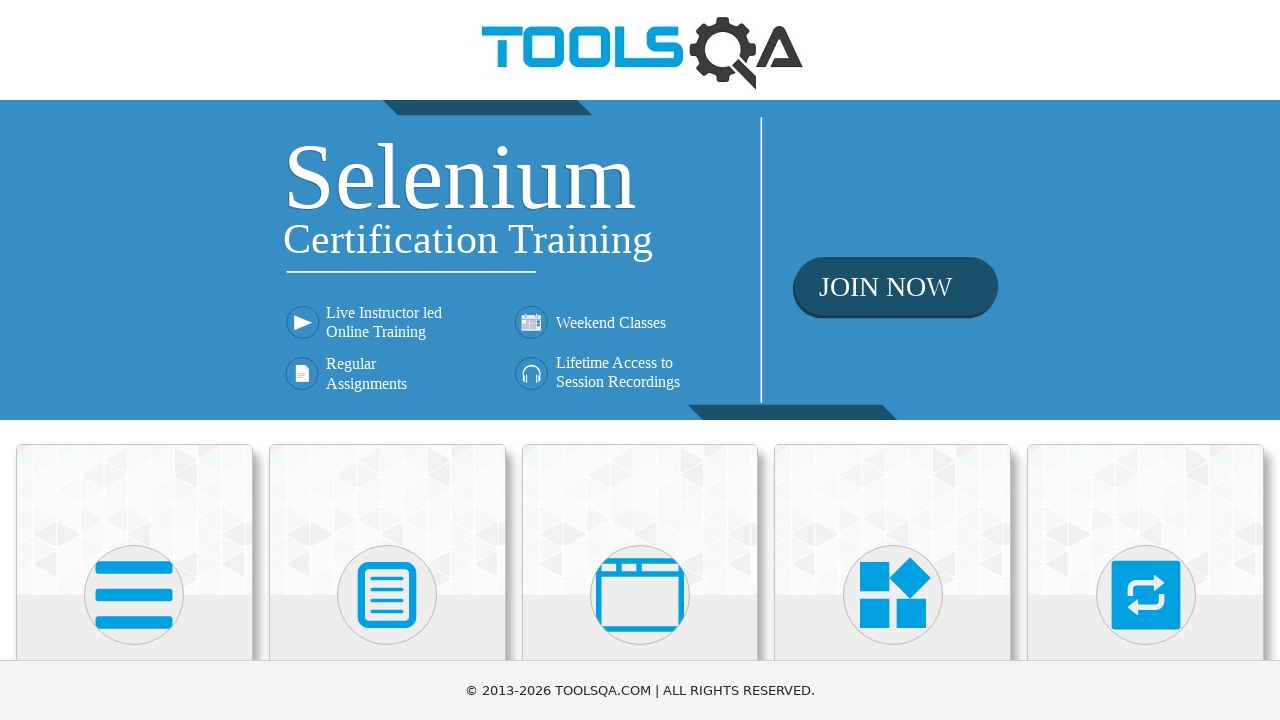

Clicked on Book Store Application category at (134, 461) on text=Book Store Application
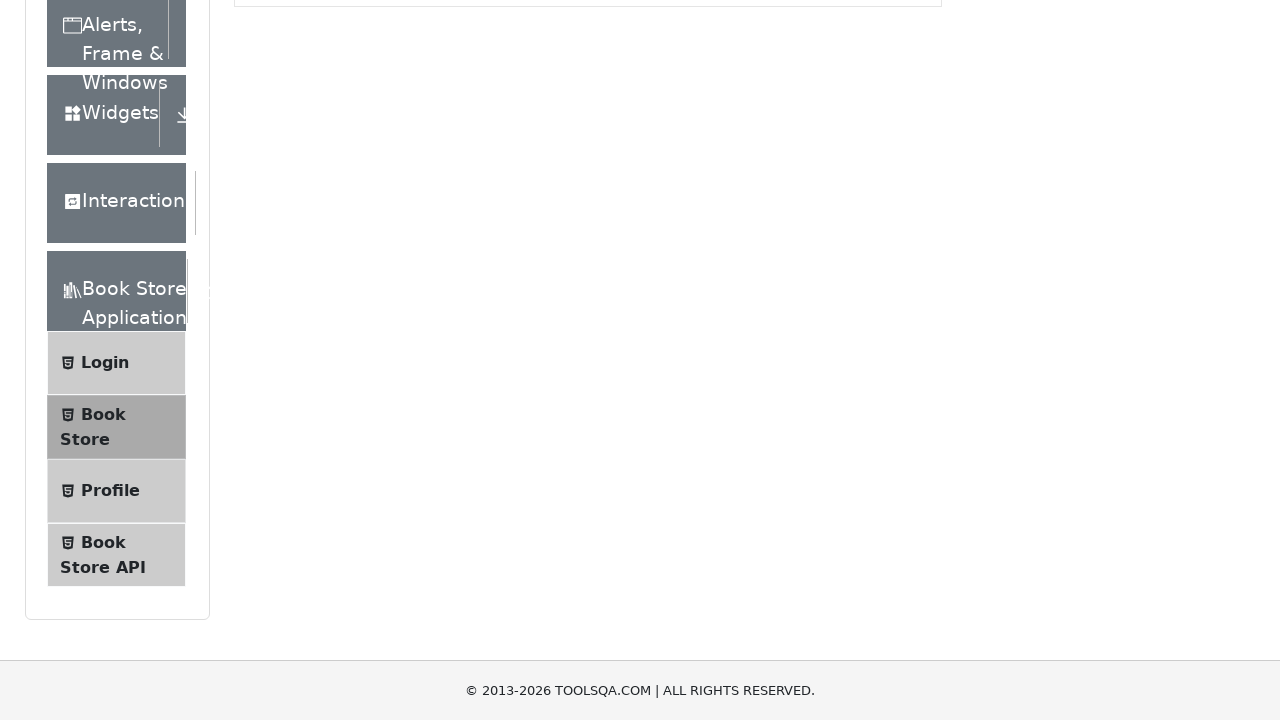

Clicked on Login button to navigate to login page at (105, 132) on text=Login
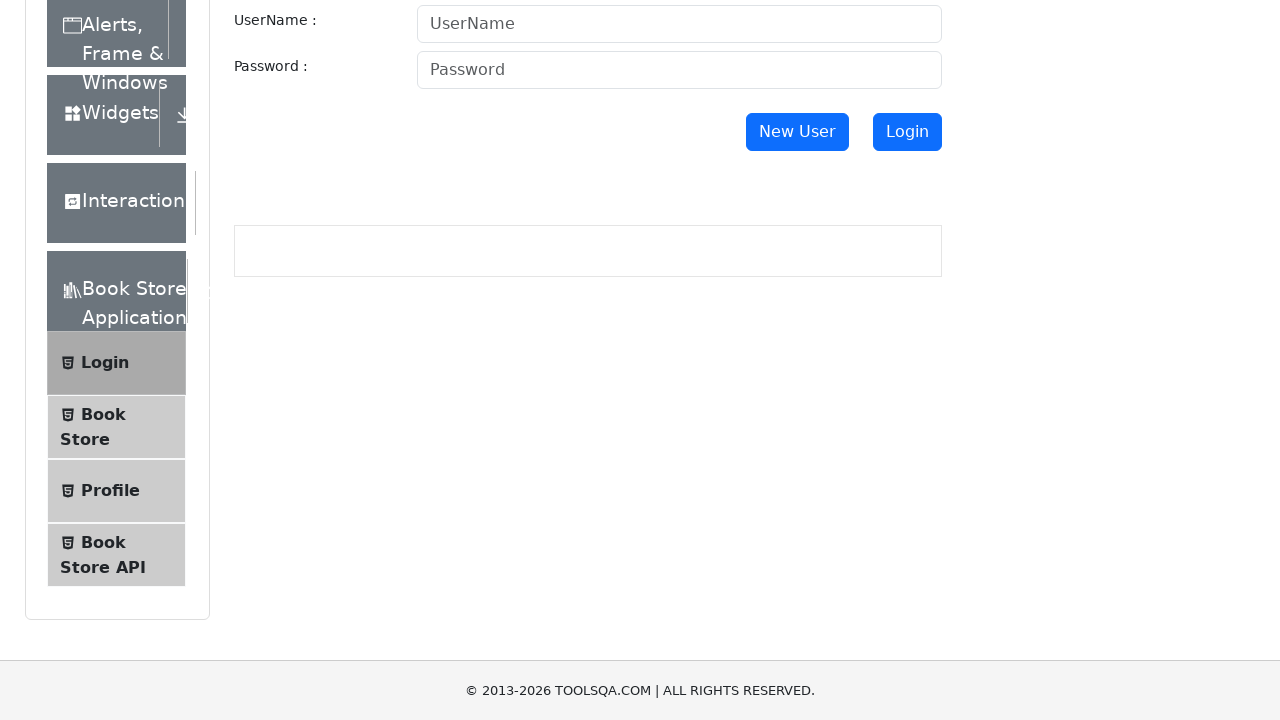

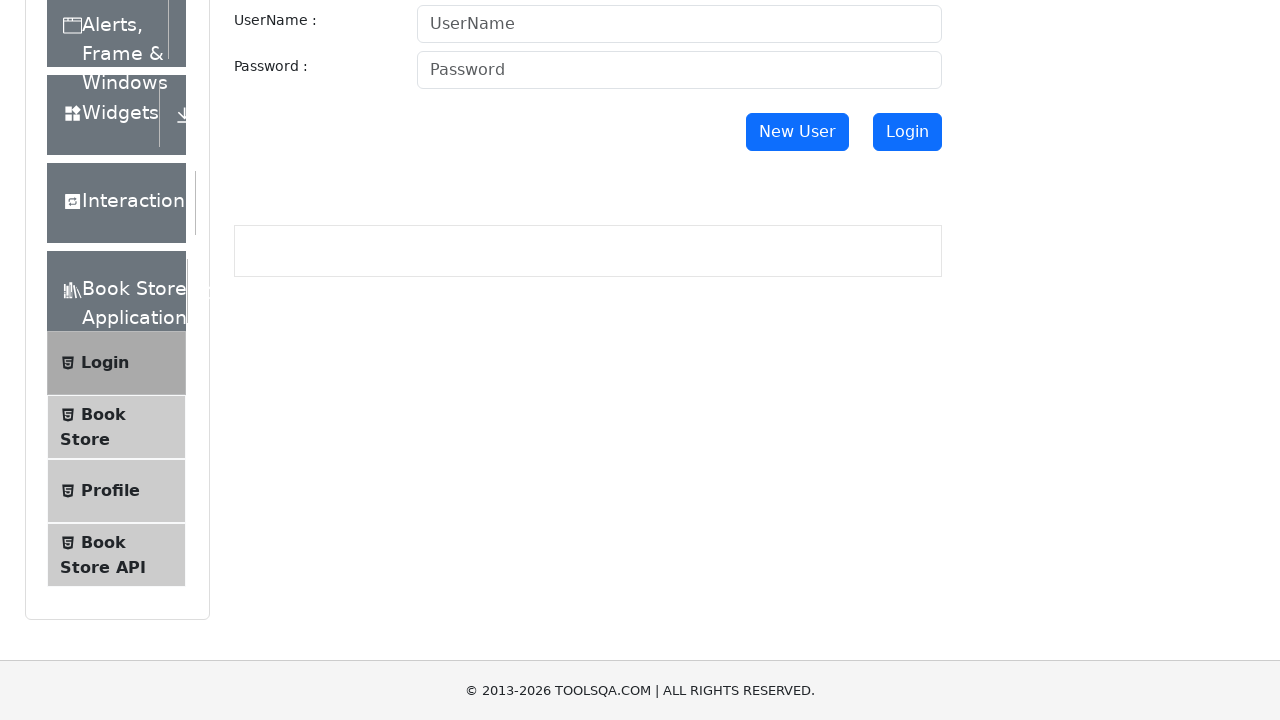